Tests marking individual todo items as complete using their checkboxes

Starting URL: https://demo.playwright.dev/todomvc

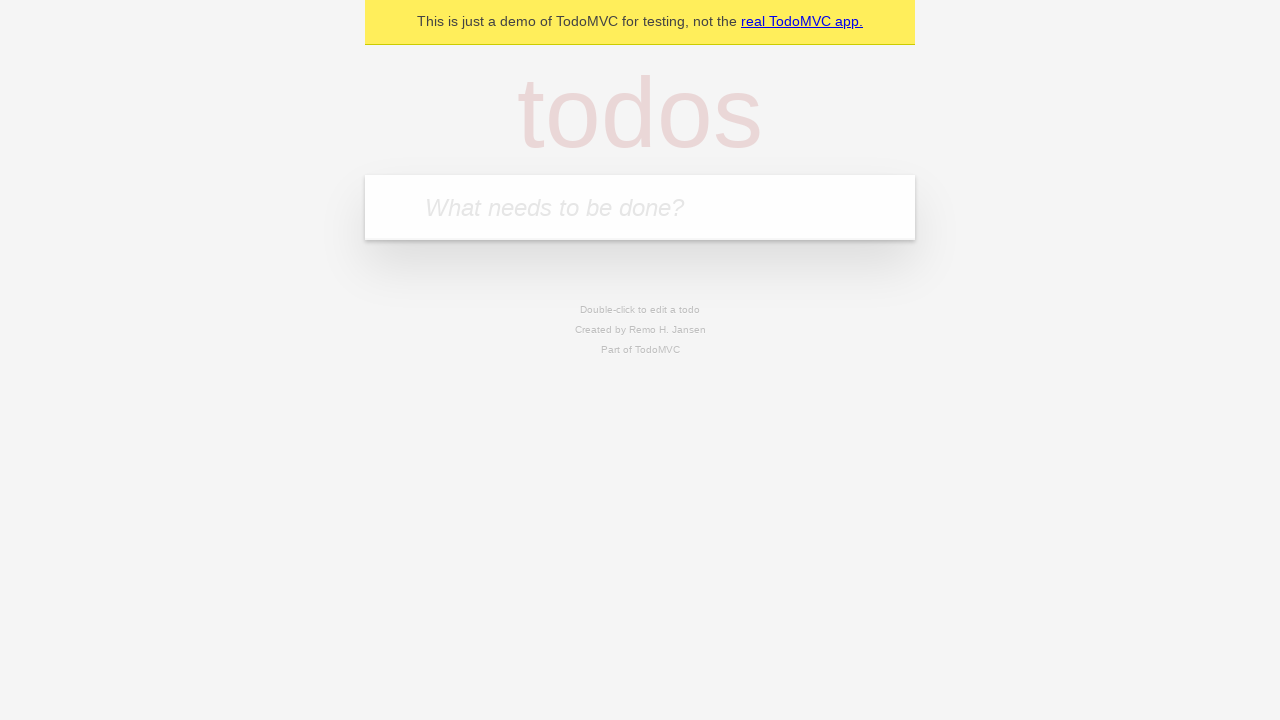

Filled input field with 'buy some cheese' on internal:attr=[placeholder="What needs to be done?"i]
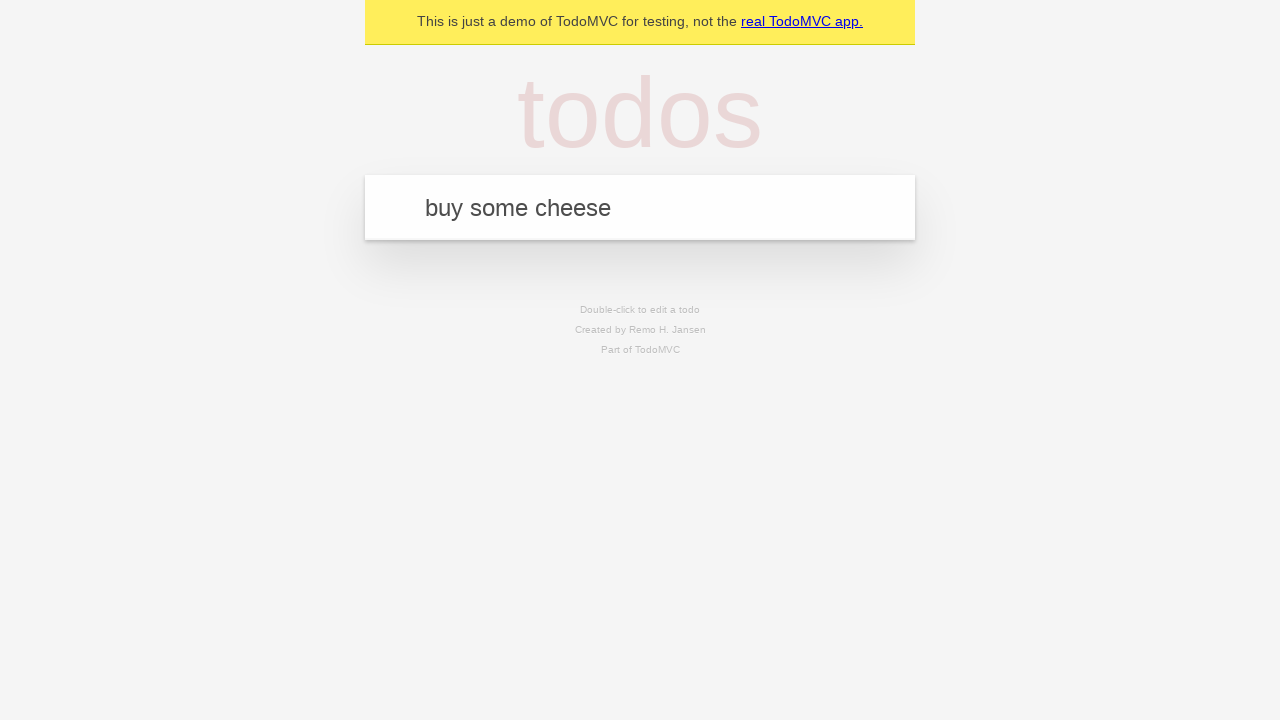

Pressed Enter to create first todo item on internal:attr=[placeholder="What needs to be done?"i]
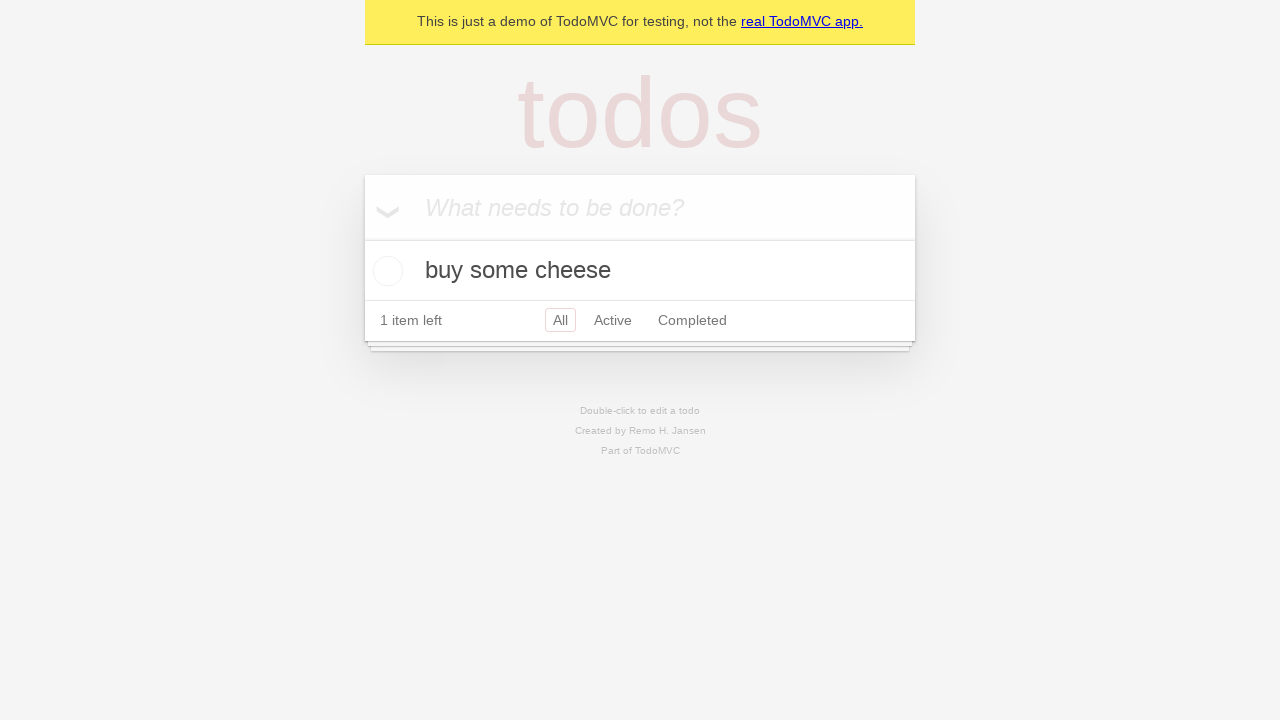

Filled input field with 'feed the cat' on internal:attr=[placeholder="What needs to be done?"i]
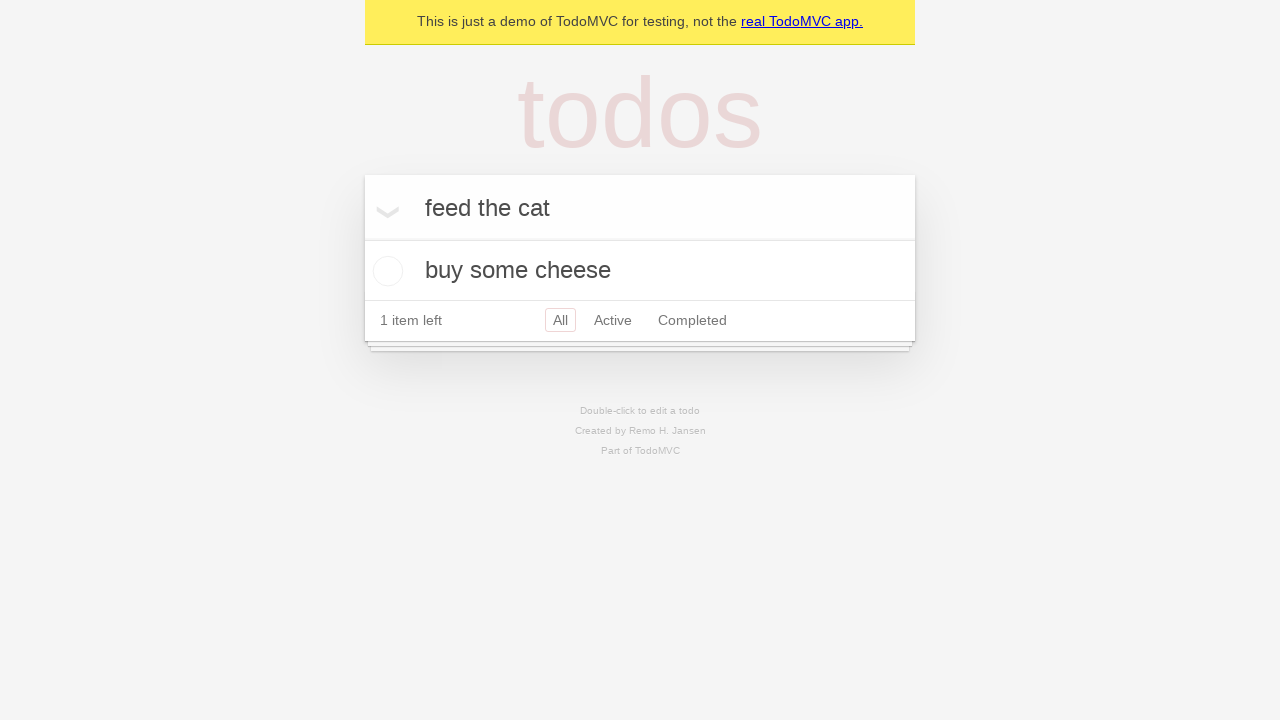

Pressed Enter to create second todo item on internal:attr=[placeholder="What needs to be done?"i]
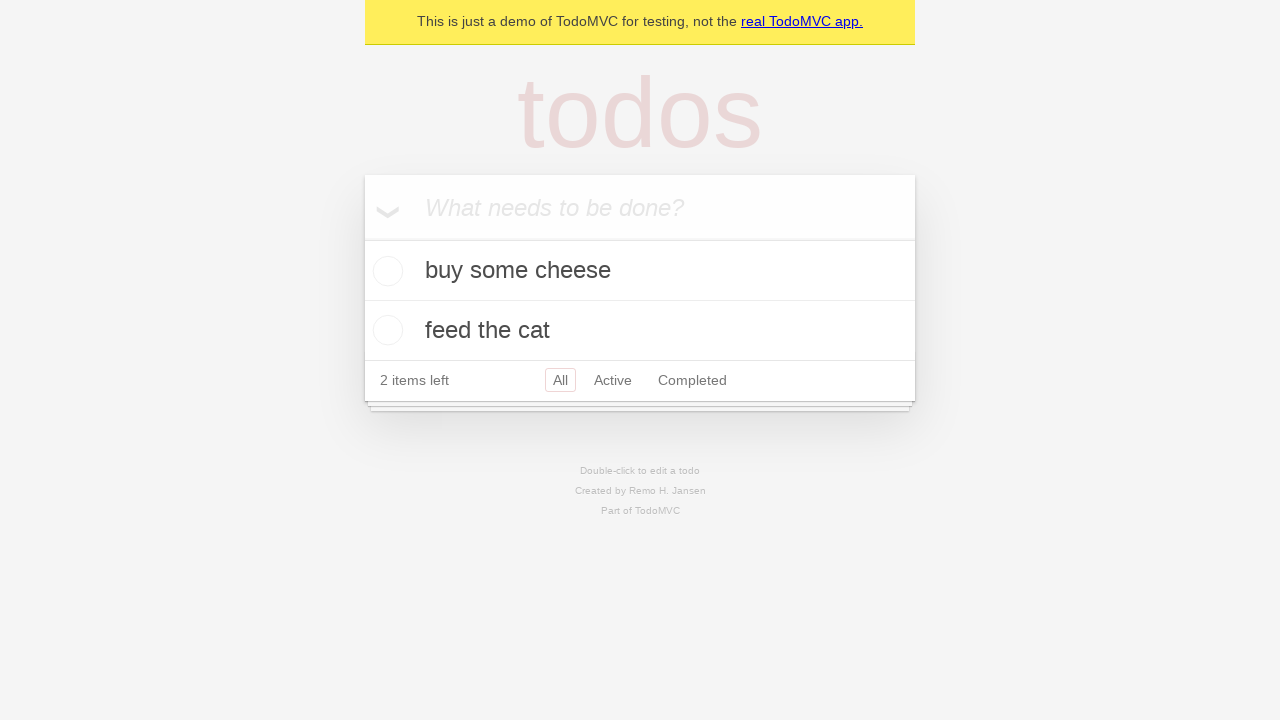

Marked first todo item 'buy some cheese' as complete at (385, 271) on internal:testid=[data-testid="todo-item"s] >> nth=0 >> internal:role=checkbox
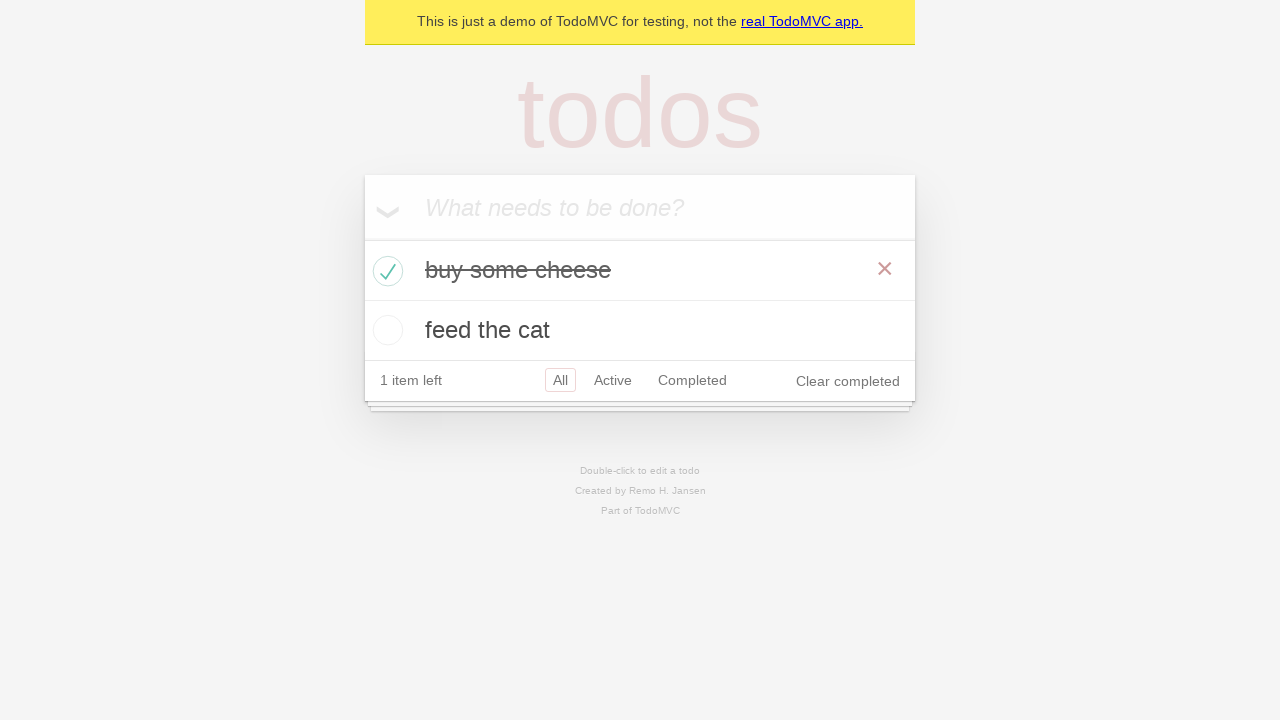

Marked second todo item 'feed the cat' as complete at (385, 330) on internal:testid=[data-testid="todo-item"s] >> nth=1 >> internal:role=checkbox
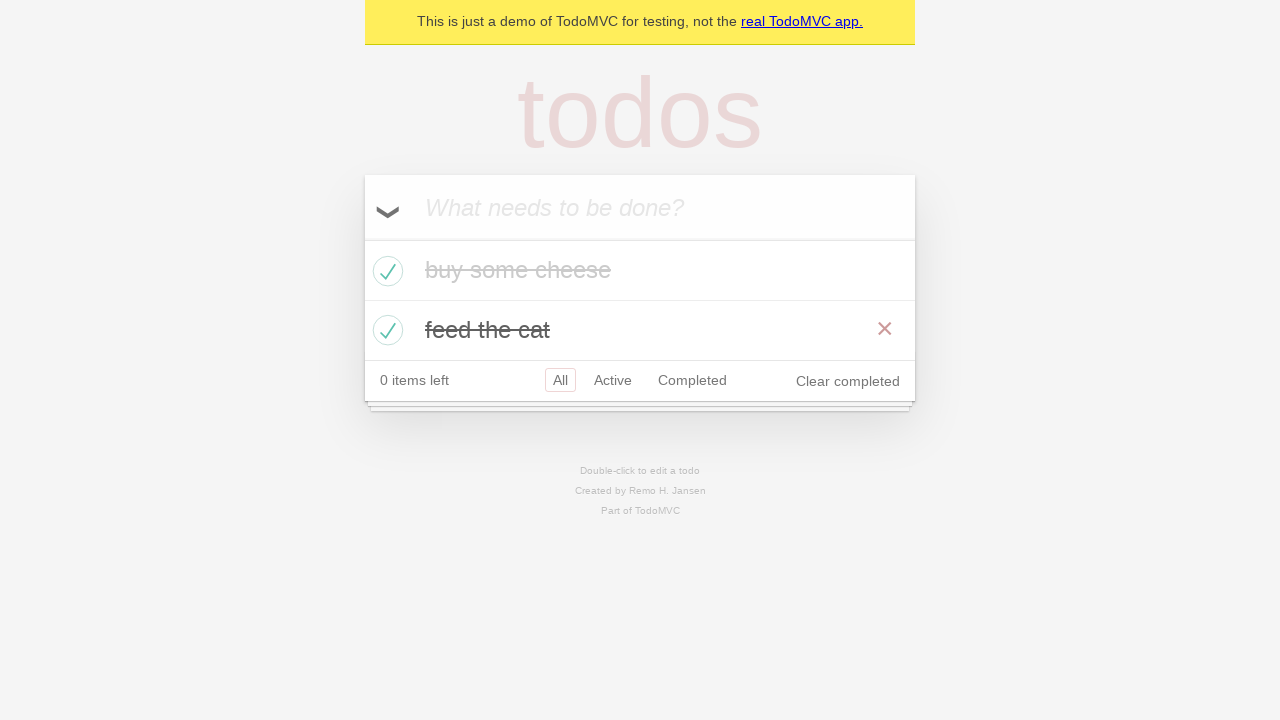

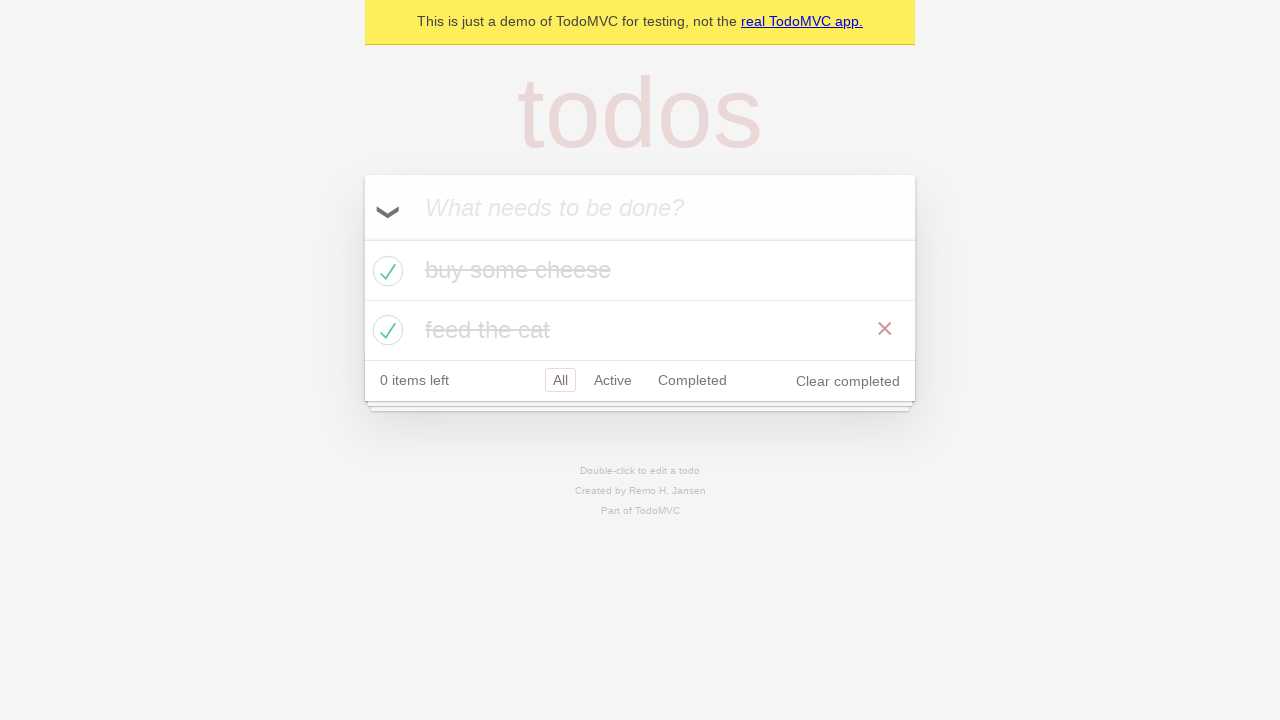